Tests an e-commerce product search and add-to-cart functionality by searching for products containing "ca", verifying results count, and adding specific items to cart

Starting URL: https://rahulshettyacademy.com/seleniumPractise/#/

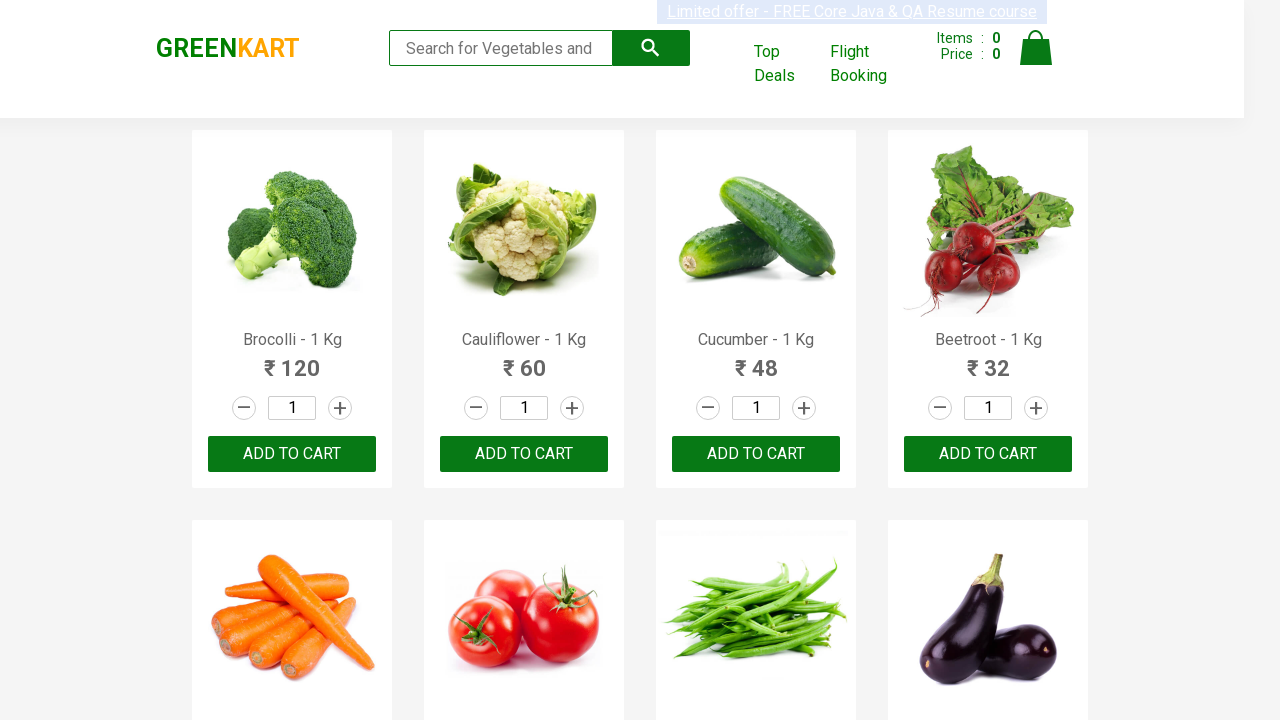

Filled search field with 'ca' to search for products on .search-keyword
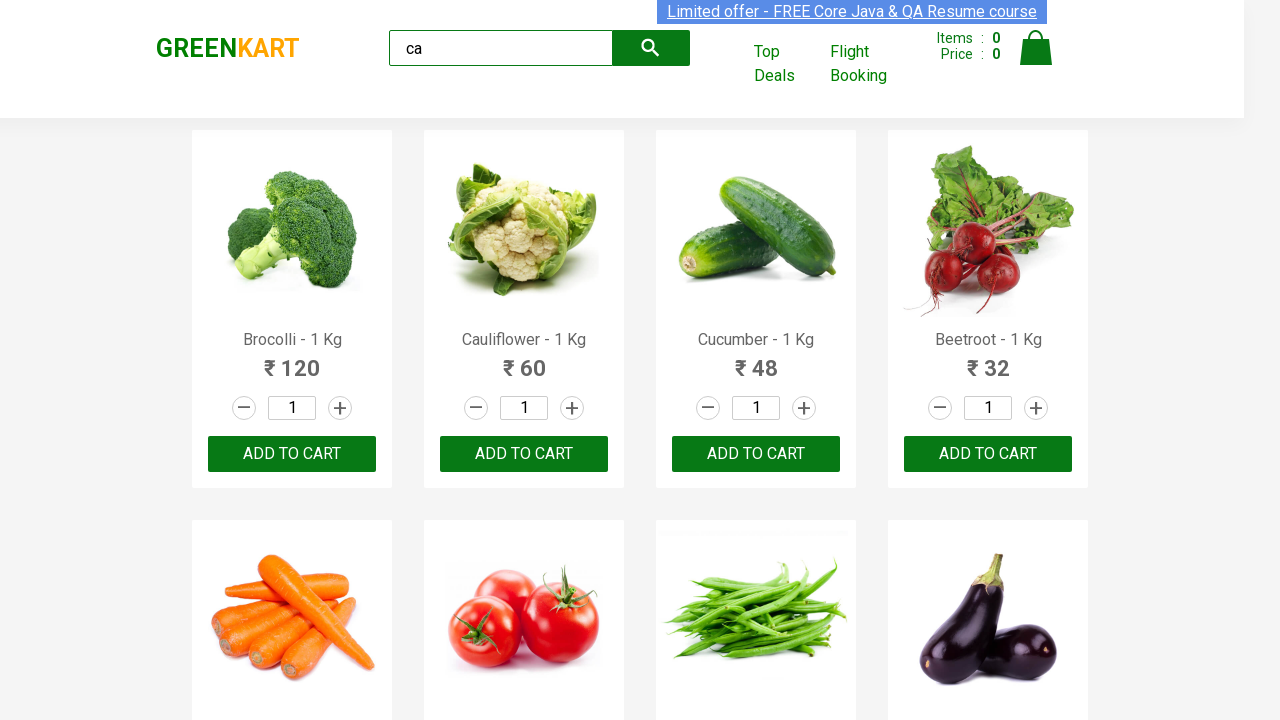

Waited 2 seconds for search results to update
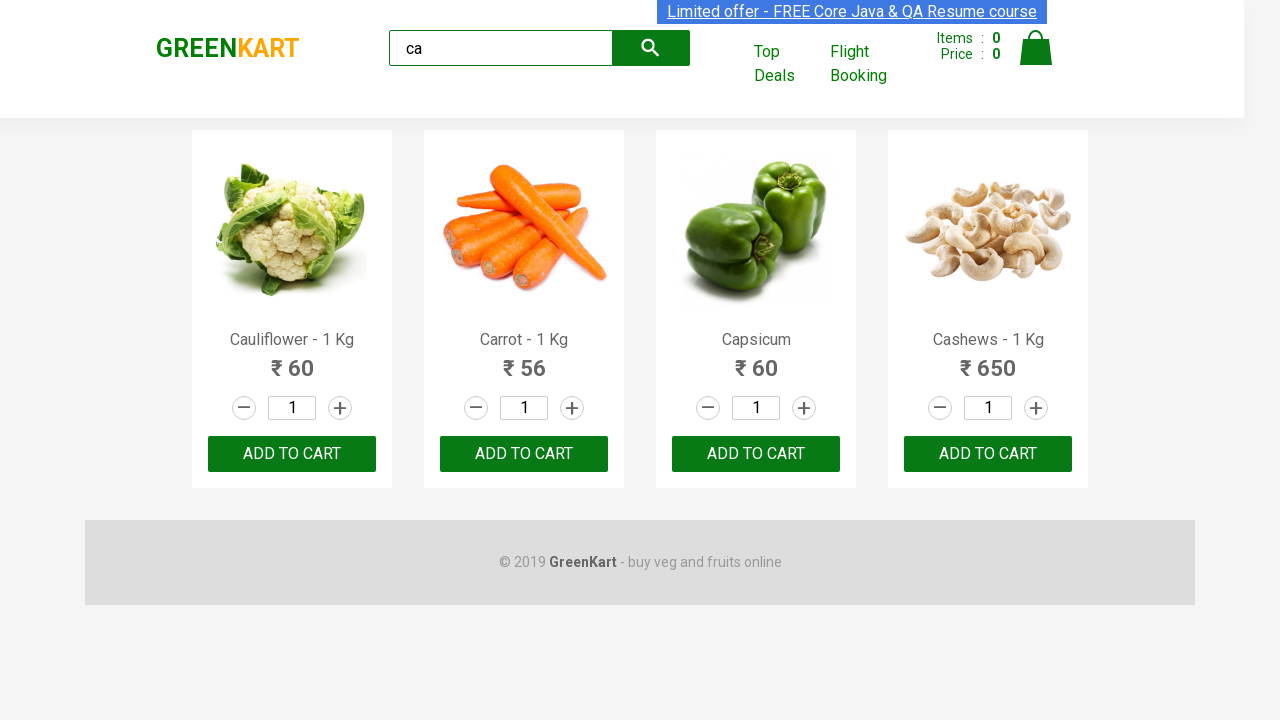

Verified that 4 visible products are displayed in search results
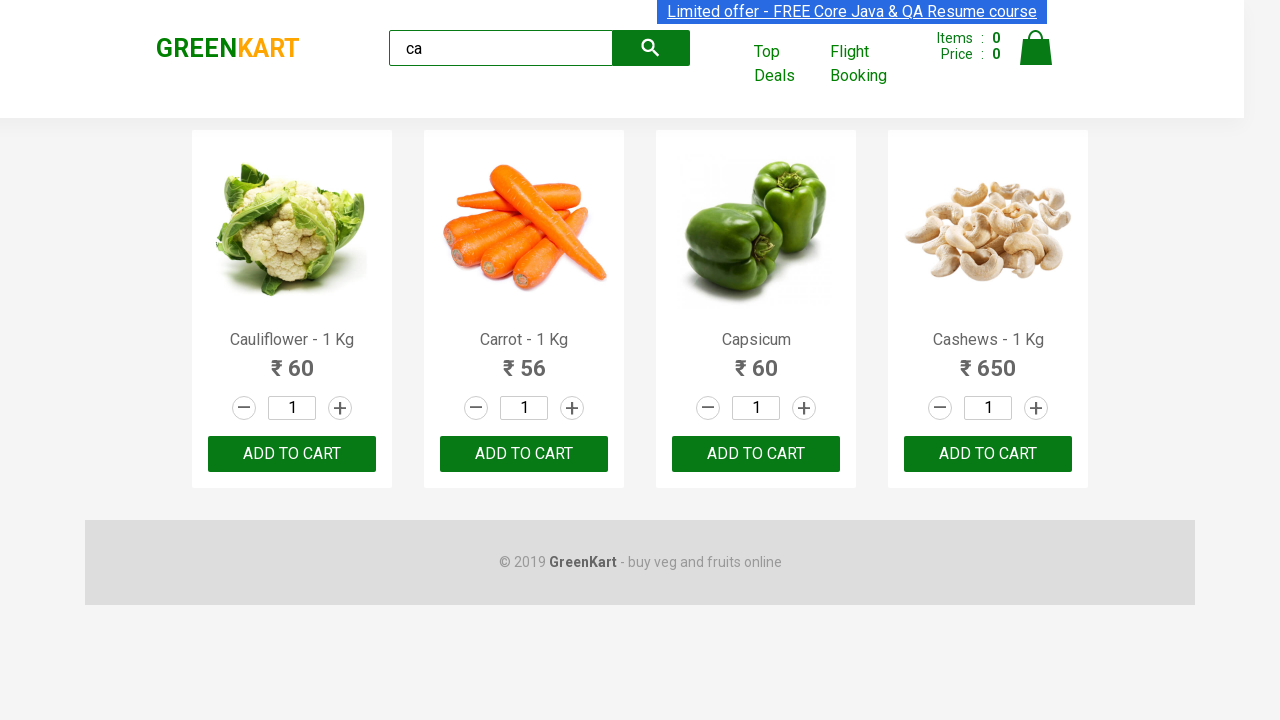

Clicked 'ADD TO CART' button for the third product at (756, 454) on .products .product >> nth=2 >> internal:text="ADD TO CART"i
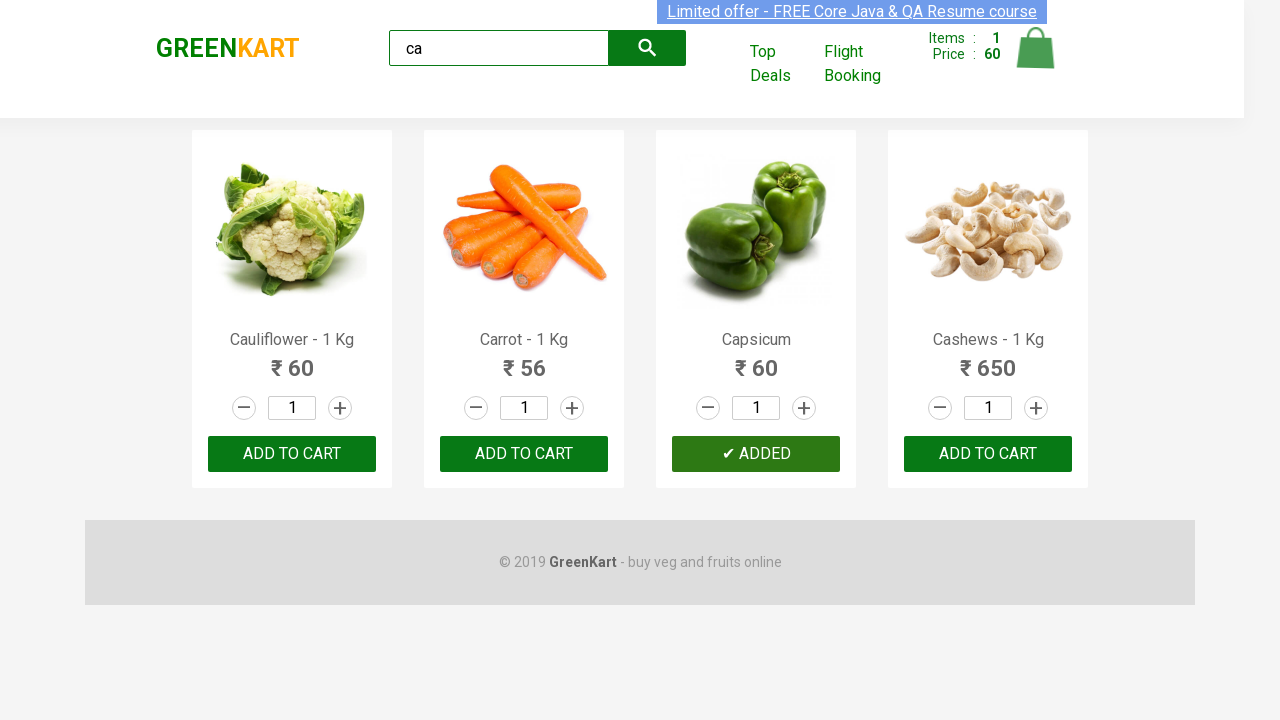

Found product 'Cashews' and clicked ADD TO CART button at (988, 454) on .products .product >> nth=3 >> button
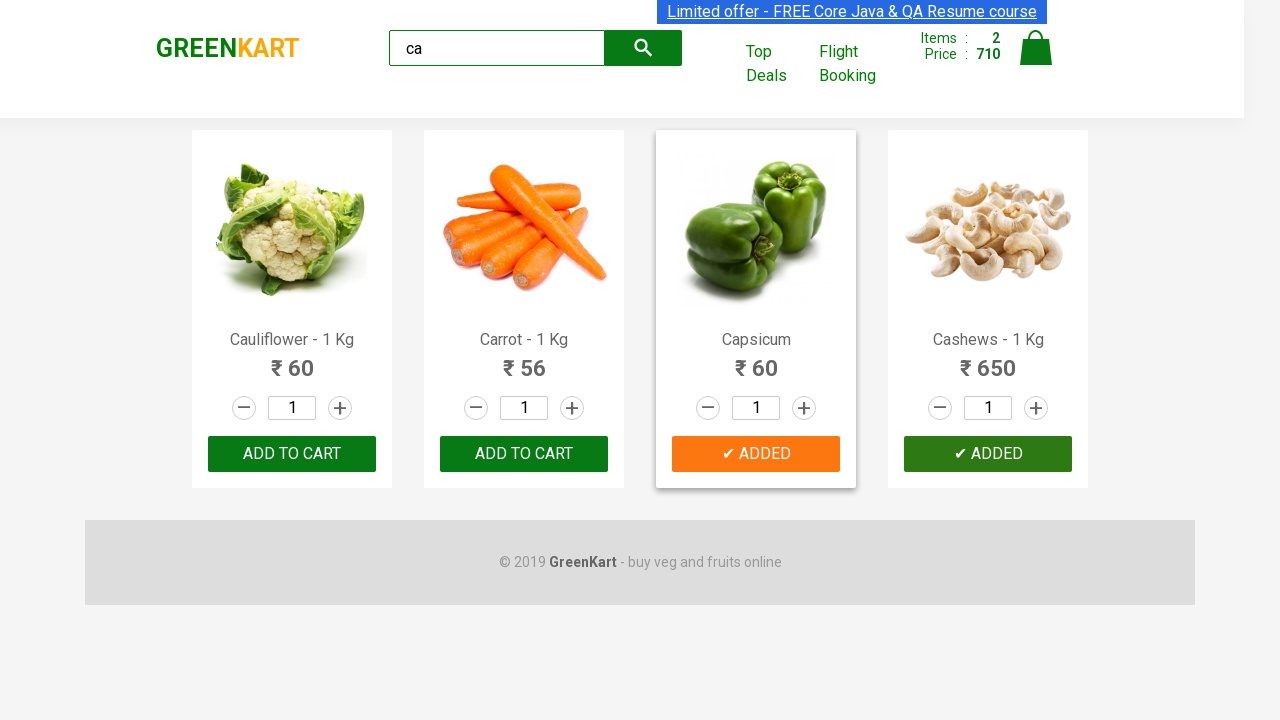

Verified that the brand name is 'GREENKART'
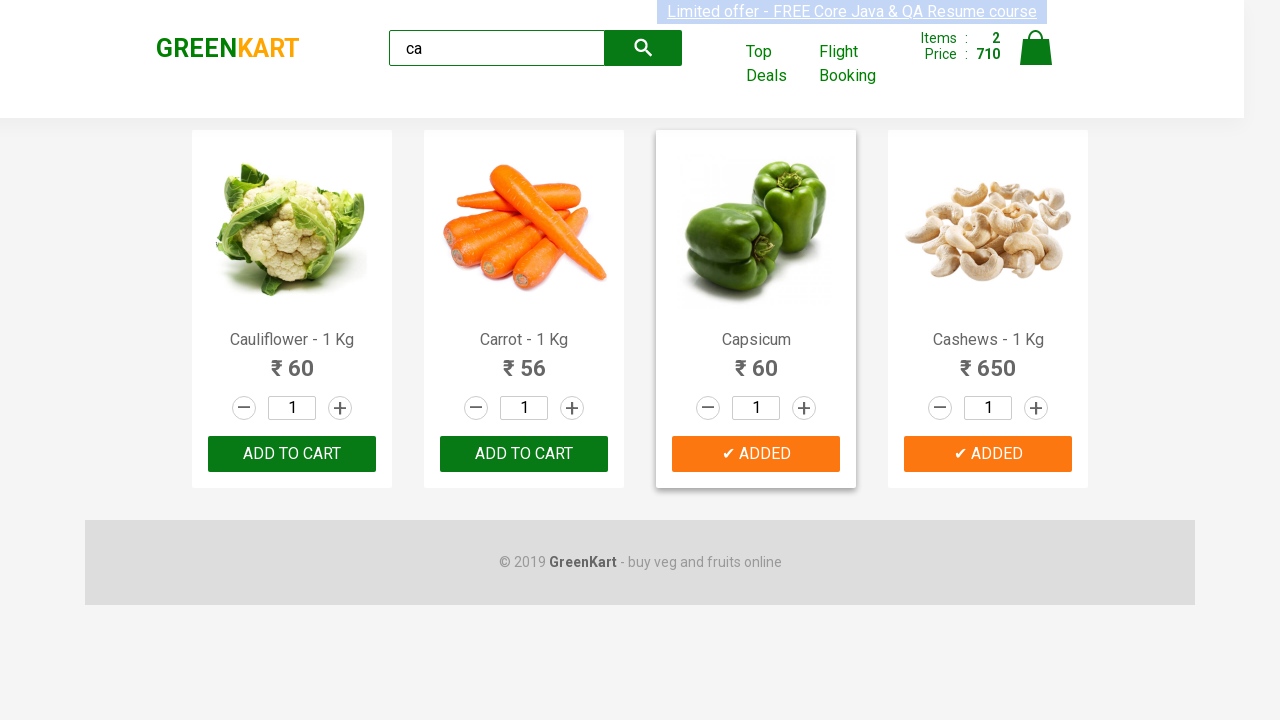

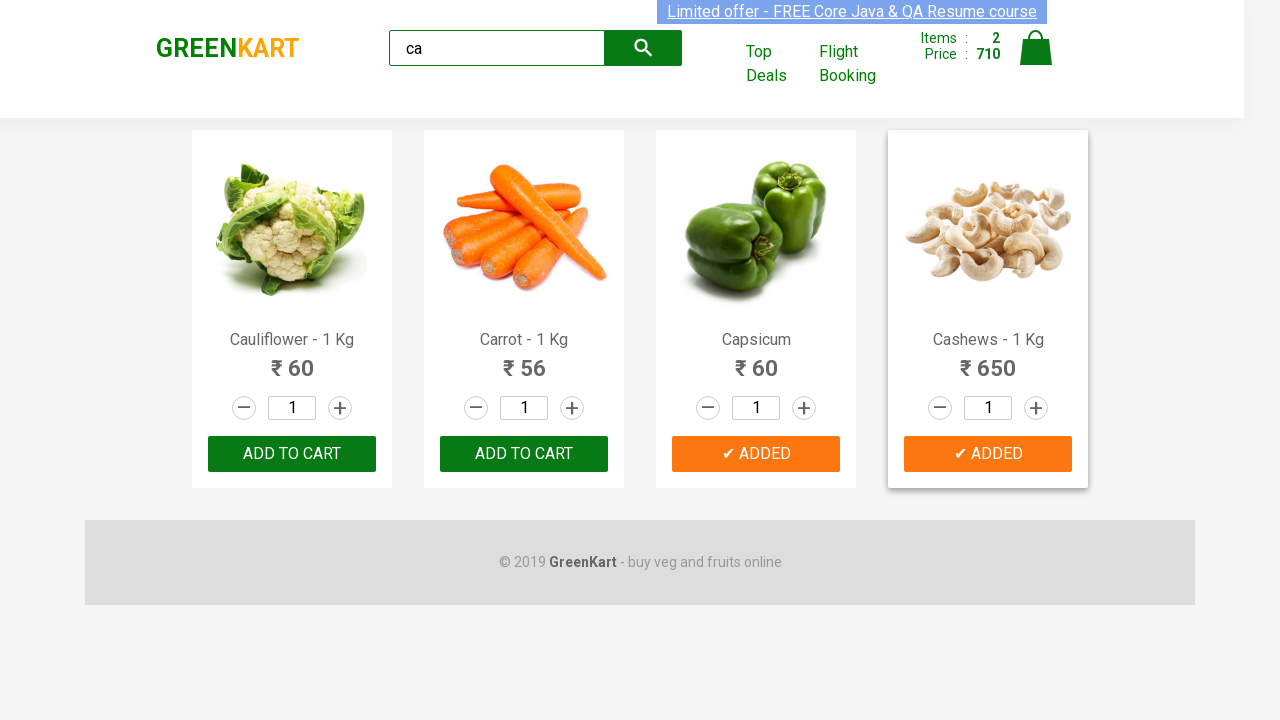